Hovers over Main Item 2, then hovers over Sub Sub List to reveal nested submenu, and clicks on Sub Sub Item 2

Starting URL: https://demoqa.com/menu

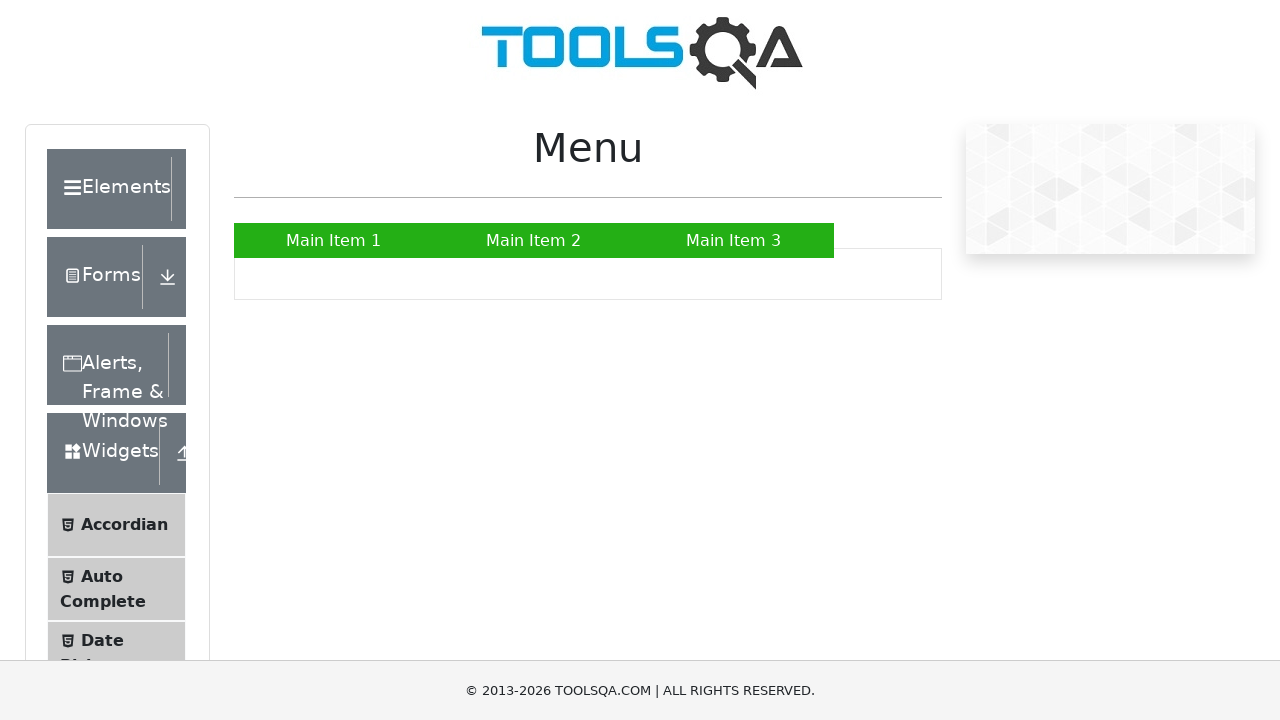

Hovered over Main Item 2 to reveal submenu at (534, 240) on a:has-text('Main Item 2')
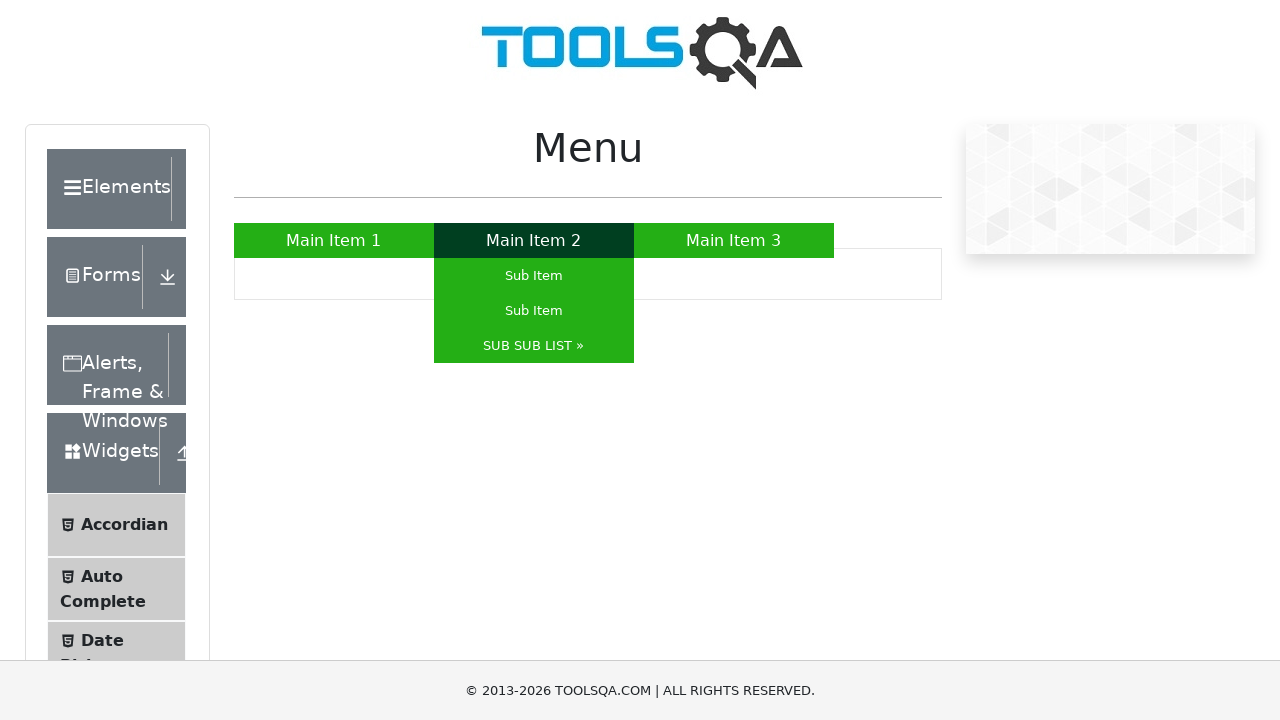

Hovered over SUB SUB LIST to reveal nested submenu at (534, 346) on a:has-text('SUB SUB LIST')
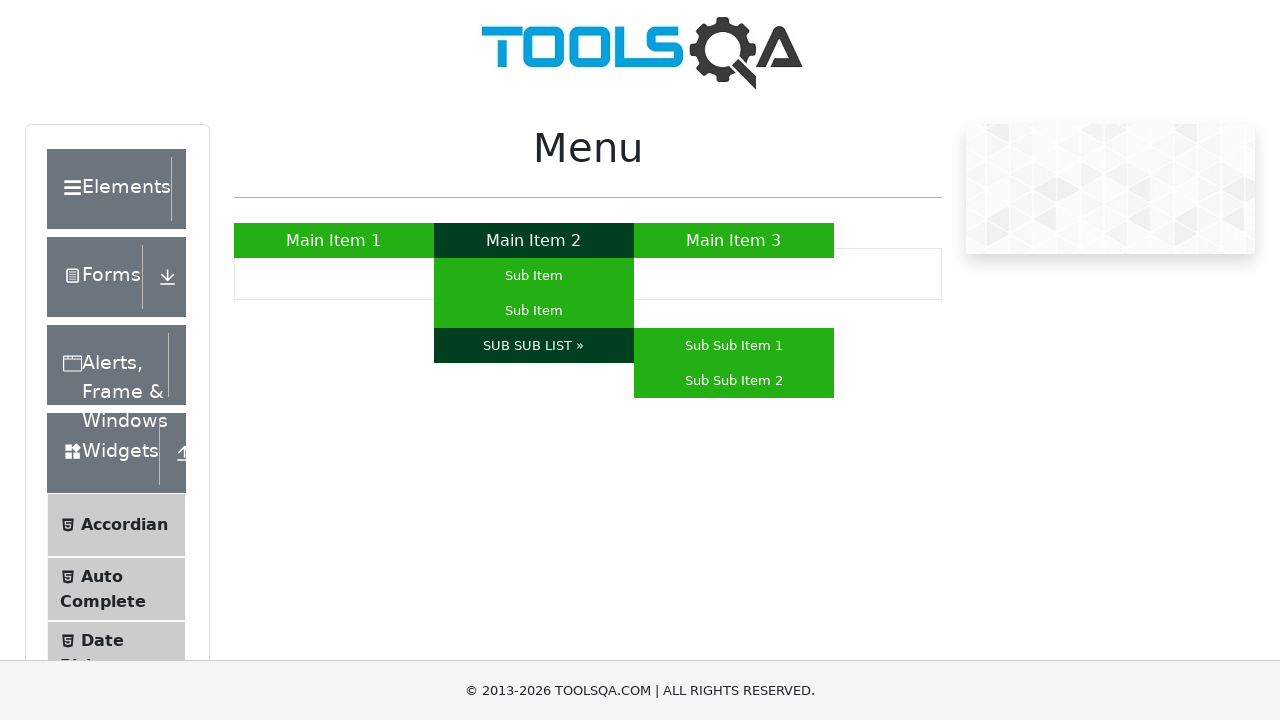

Clicked on Sub Sub Item 2 at (734, 380) on a:has-text('Sub Sub Item 2')
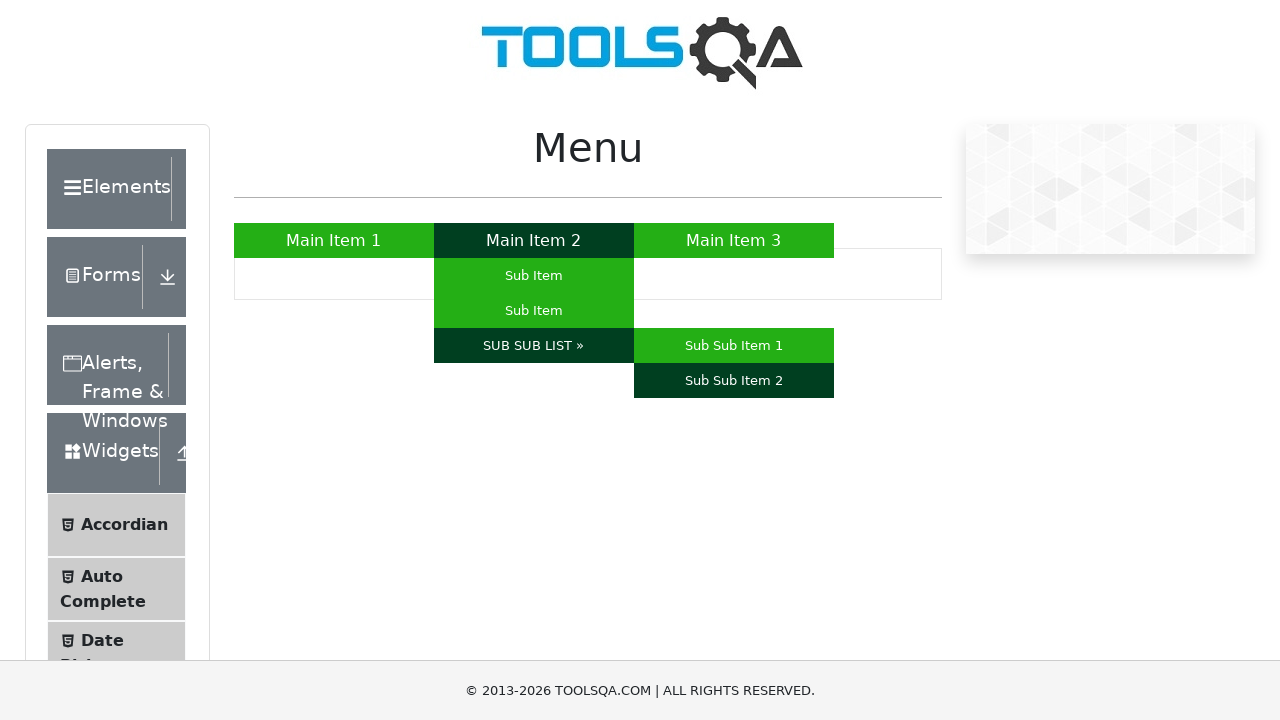

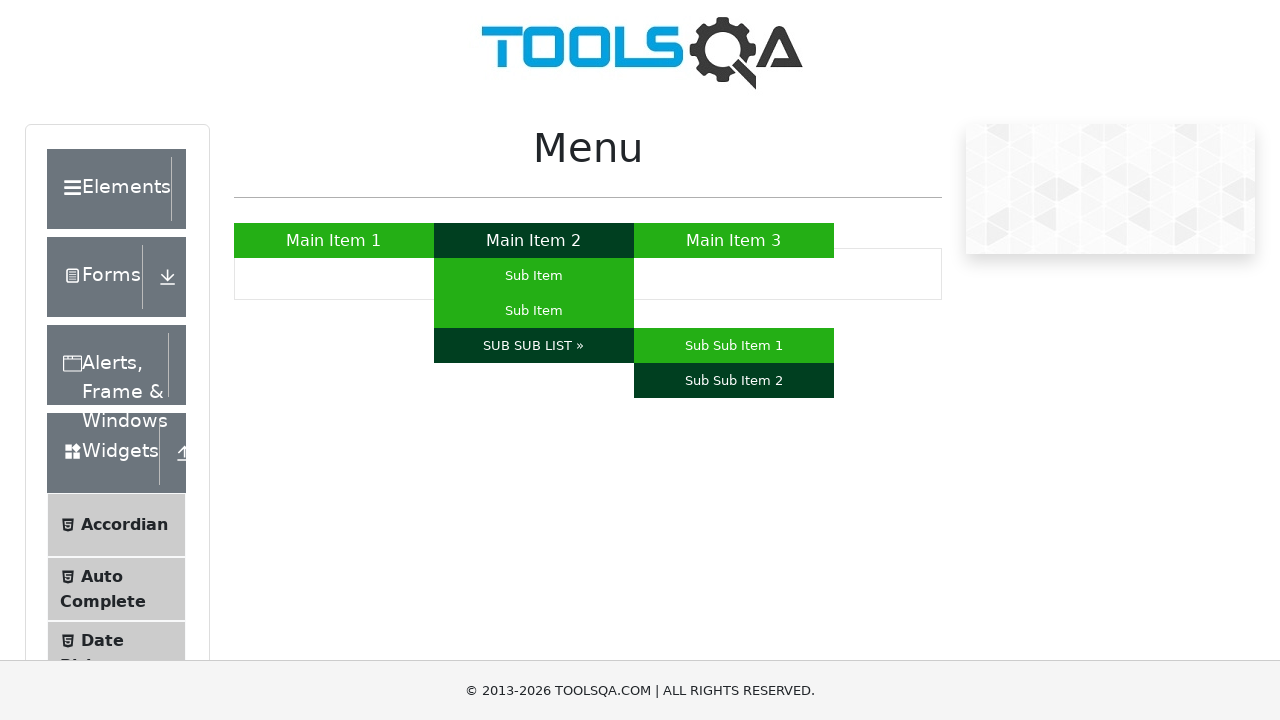